Navigates to makeseleniumeasy.com website and scrolls down the page by 250 pixels

Starting URL: http://makeseleniumeasy.com/

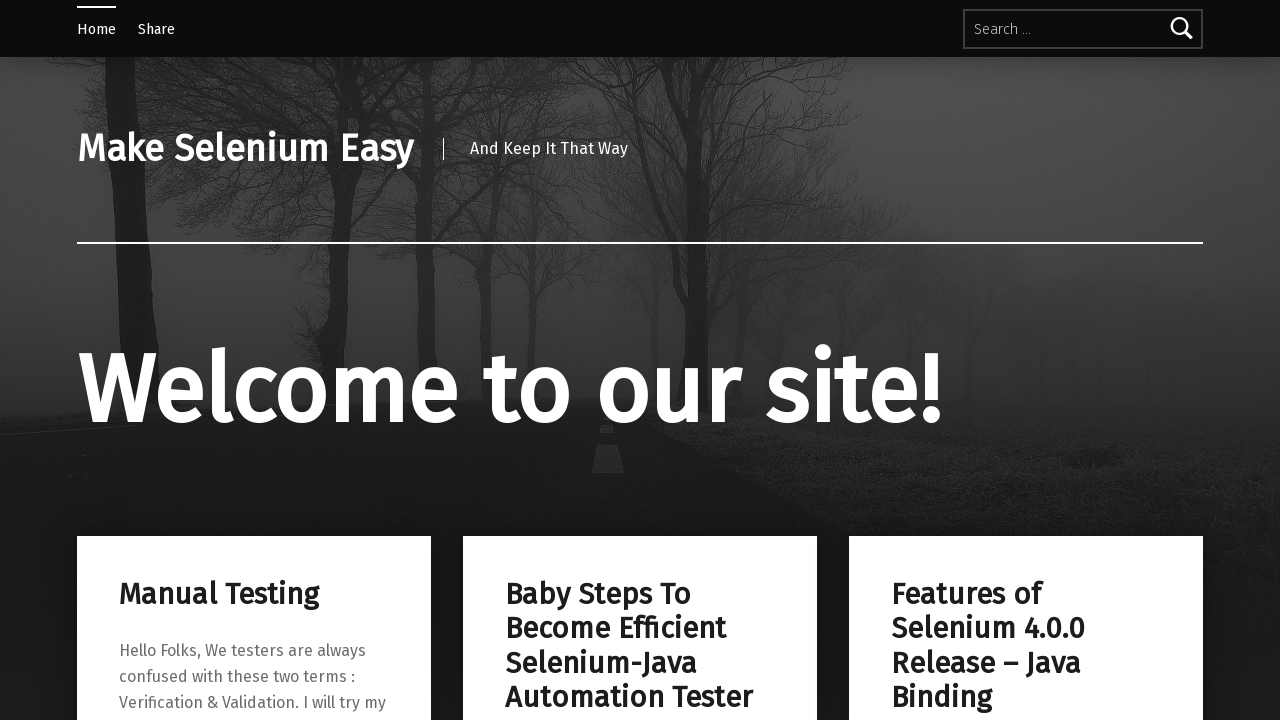

Navigated to makeseleniumeasy.com website
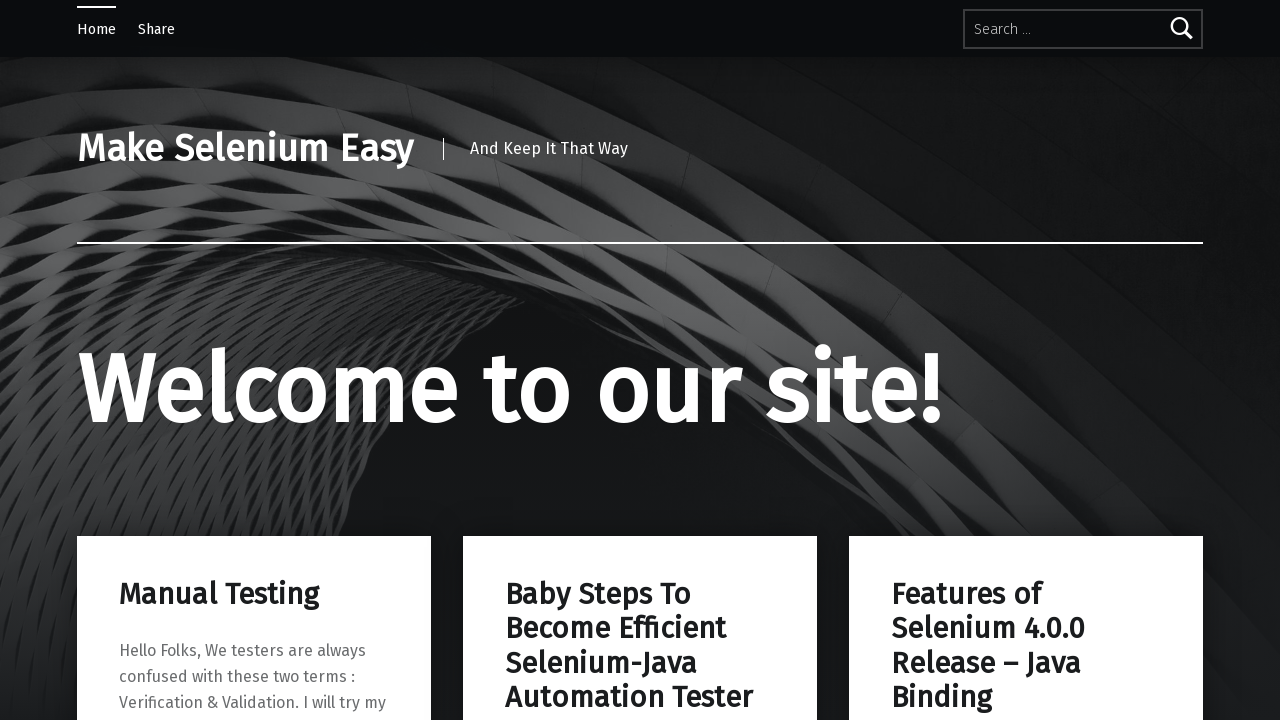

Scrolled down the page by 250 pixels
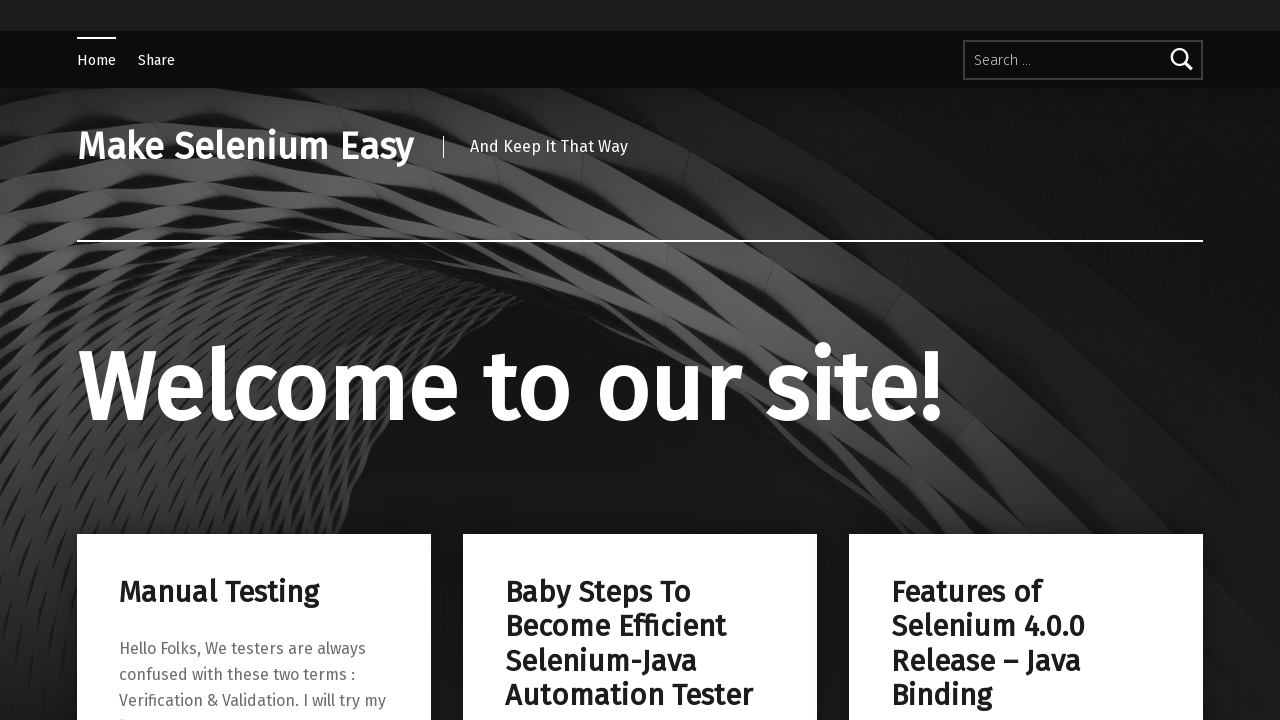

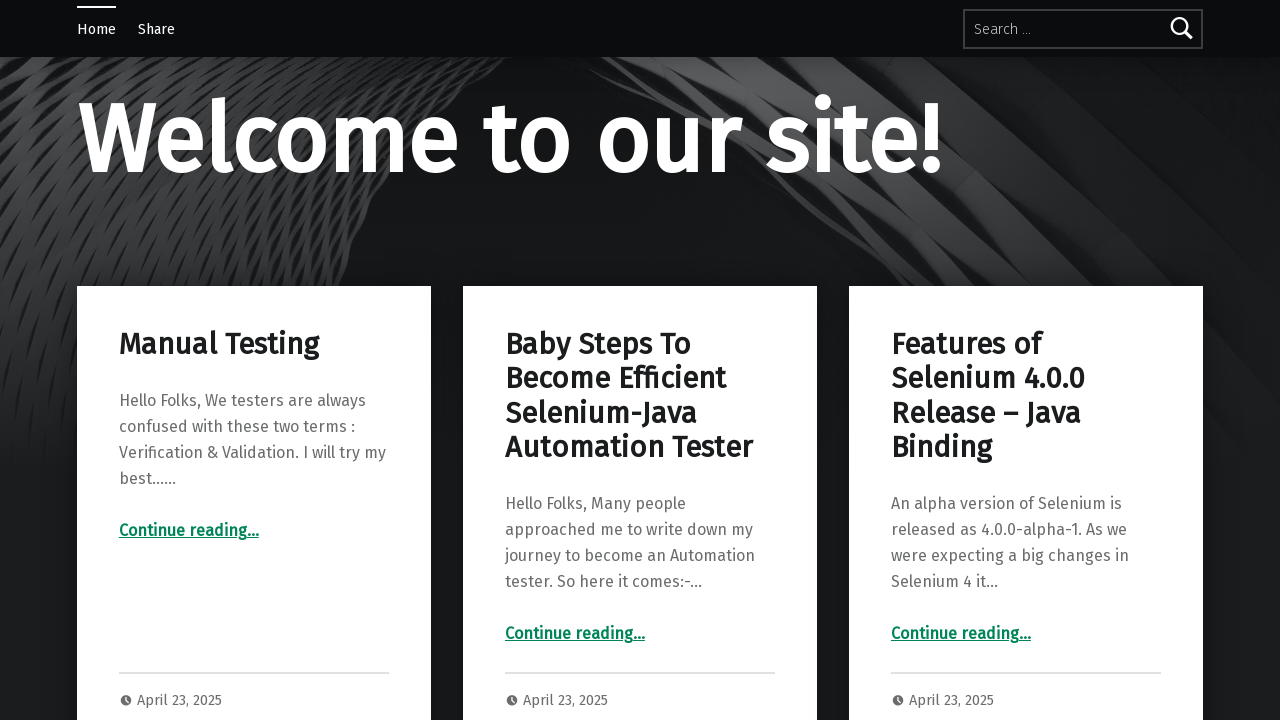